Tests dynamic loading functionality by clicking a start button and waiting for a "Hello World!" message to appear on the page.

Starting URL: http://the-internet.herokuapp.com/dynamic_loading/2

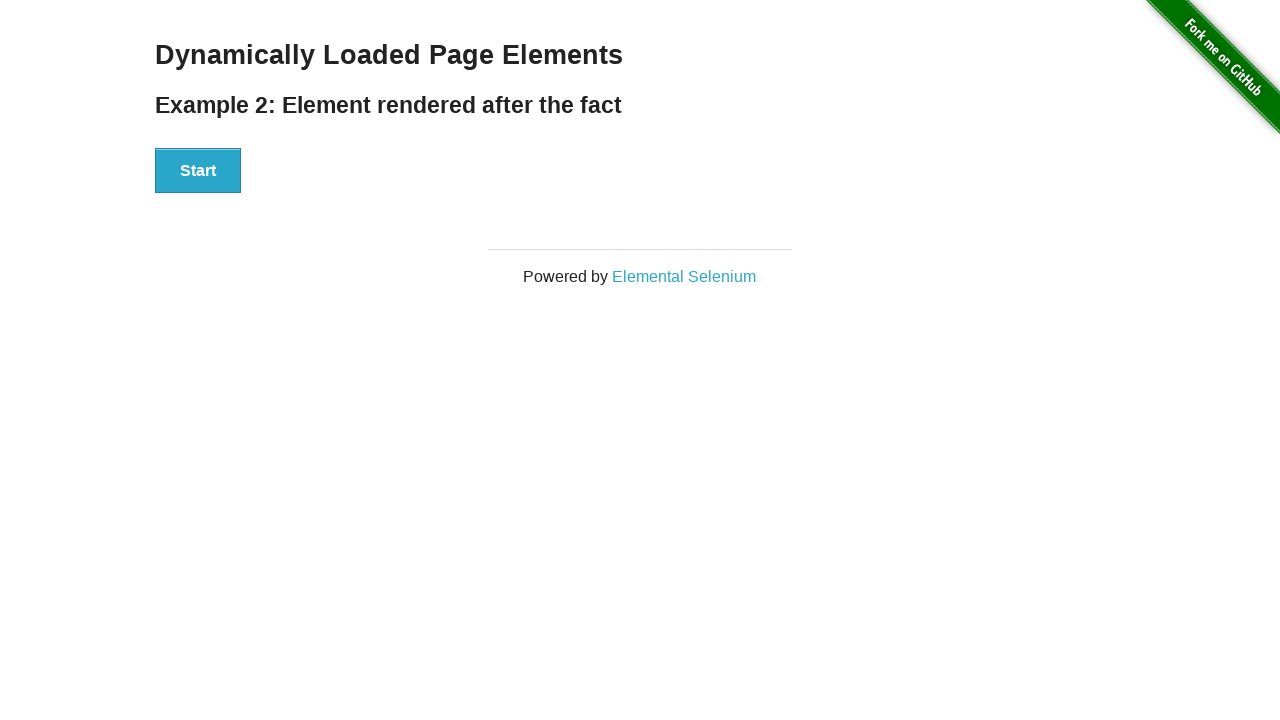

Clicked start button to trigger dynamic loading at (198, 171) on #start button
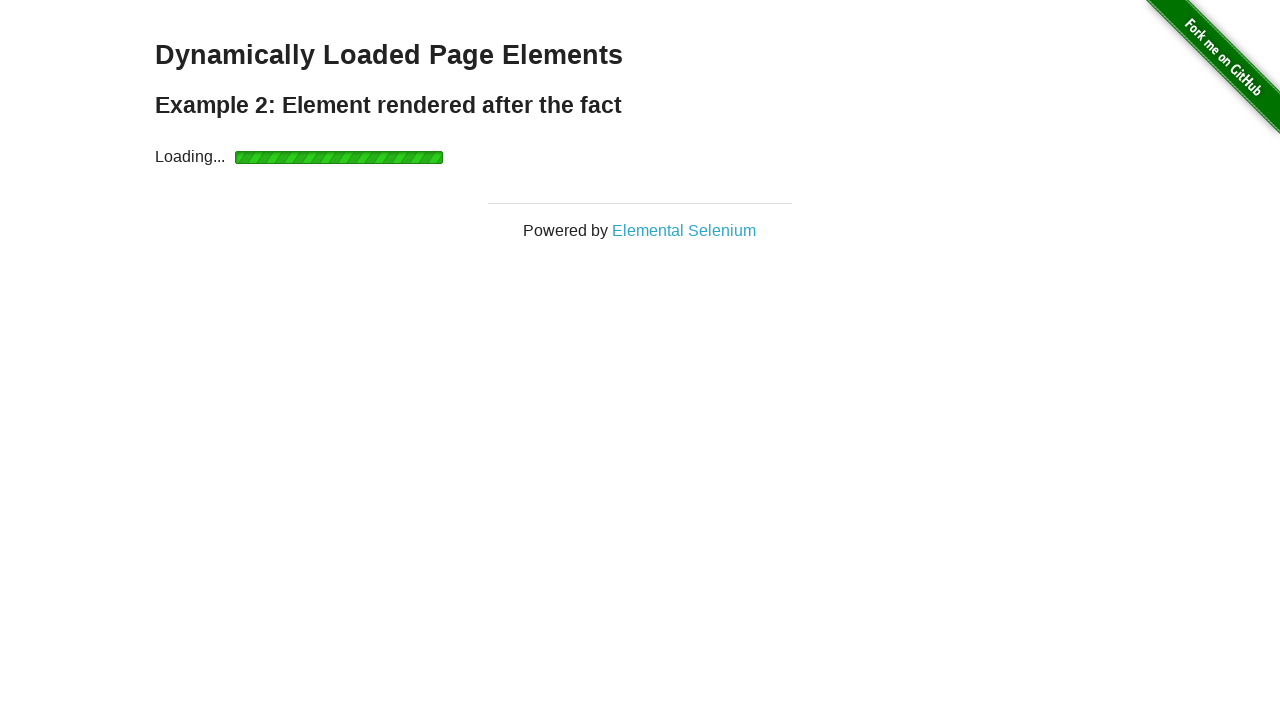

Waited for finish element to become visible
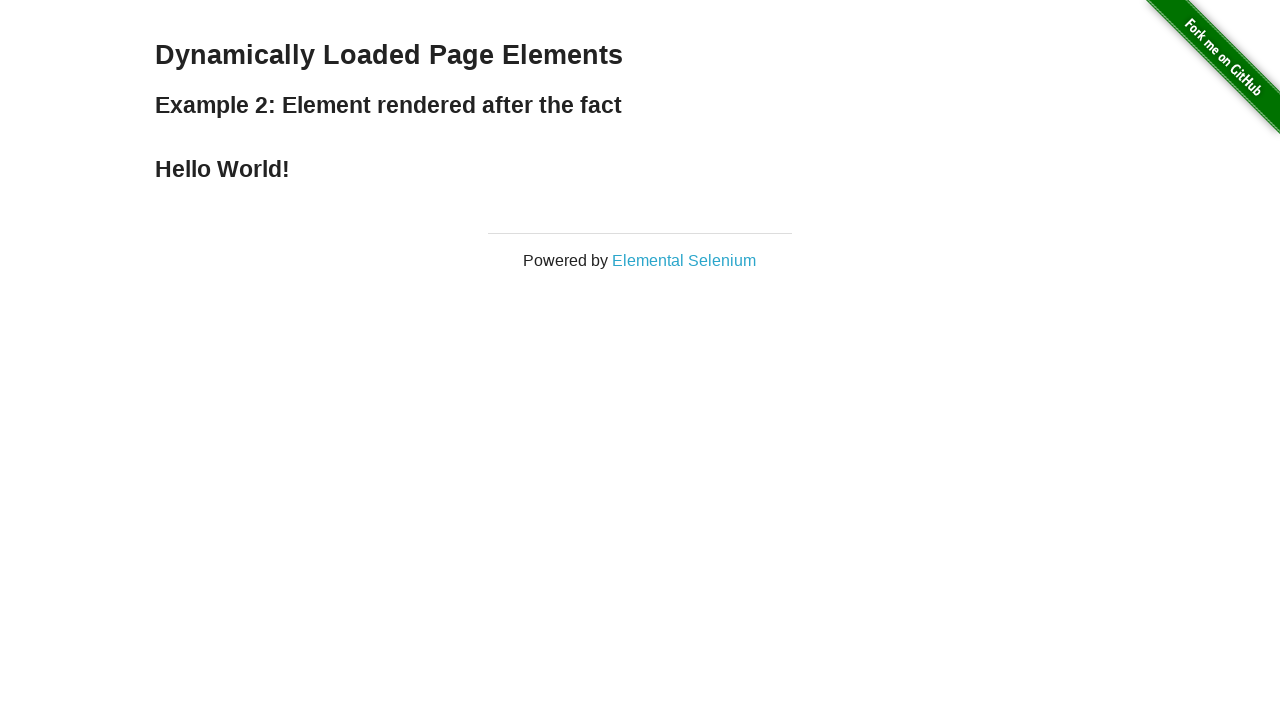

Retrieved finish text content
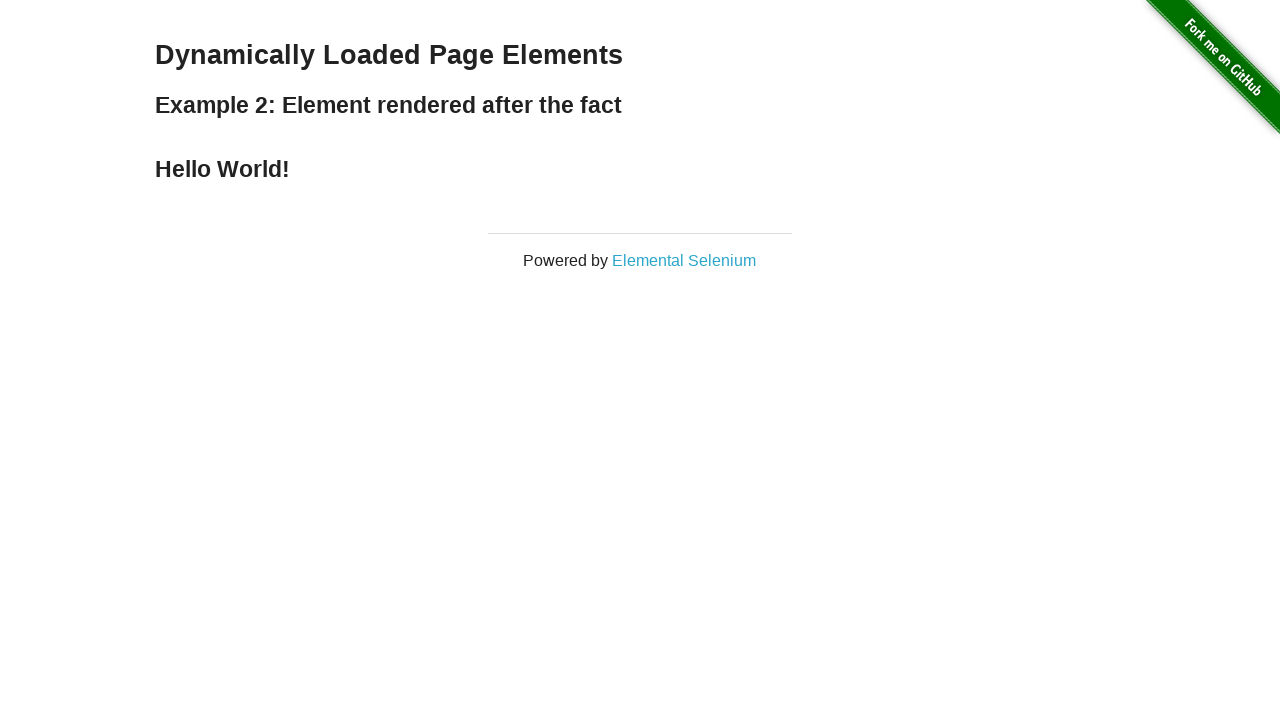

Verified 'Hello World!' message appeared successfully
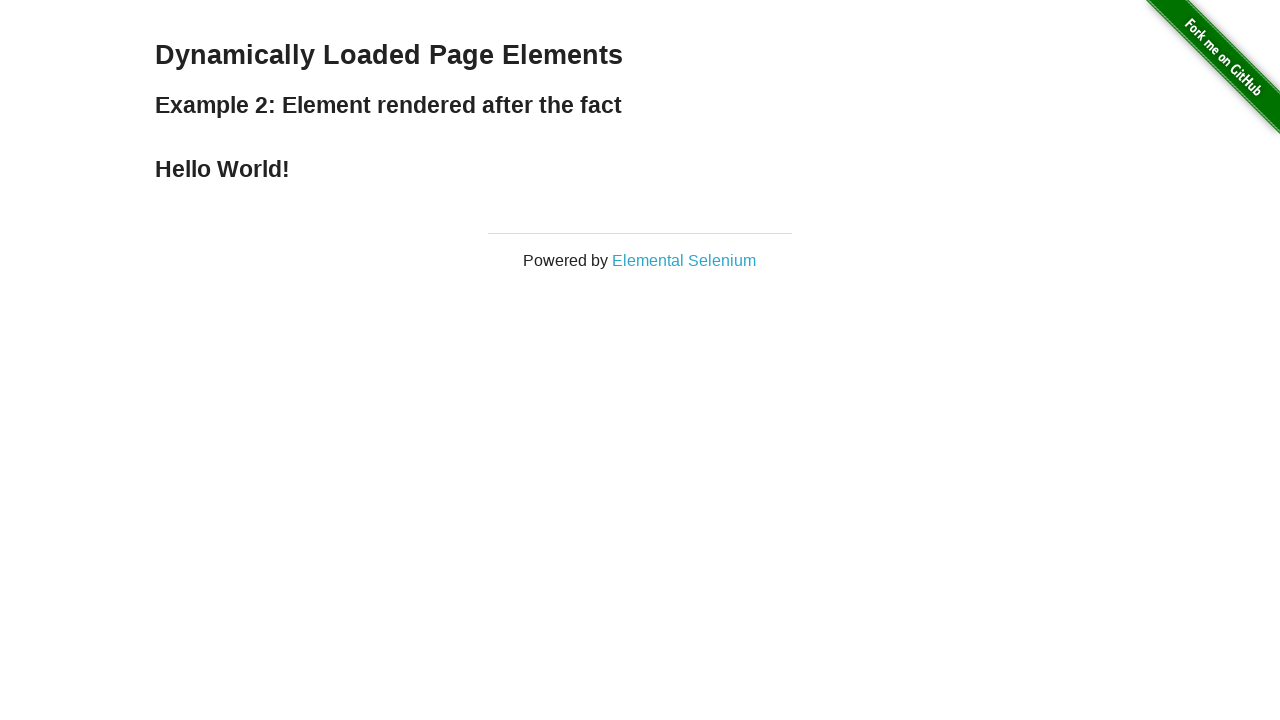

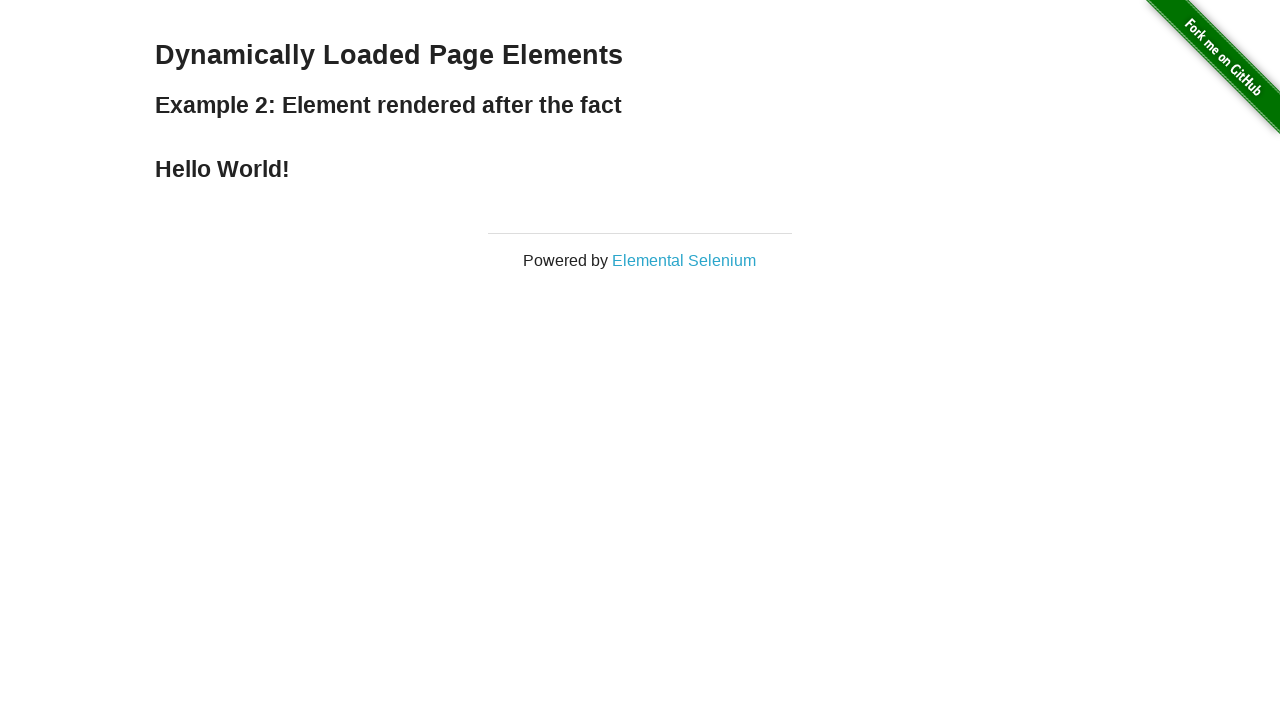